Tests a form by filling in first name and last name fields, then interacts with a dropdown select element by selecting options using visible text, index, and value methods.

Starting URL: https://formy-project.herokuapp.com/form

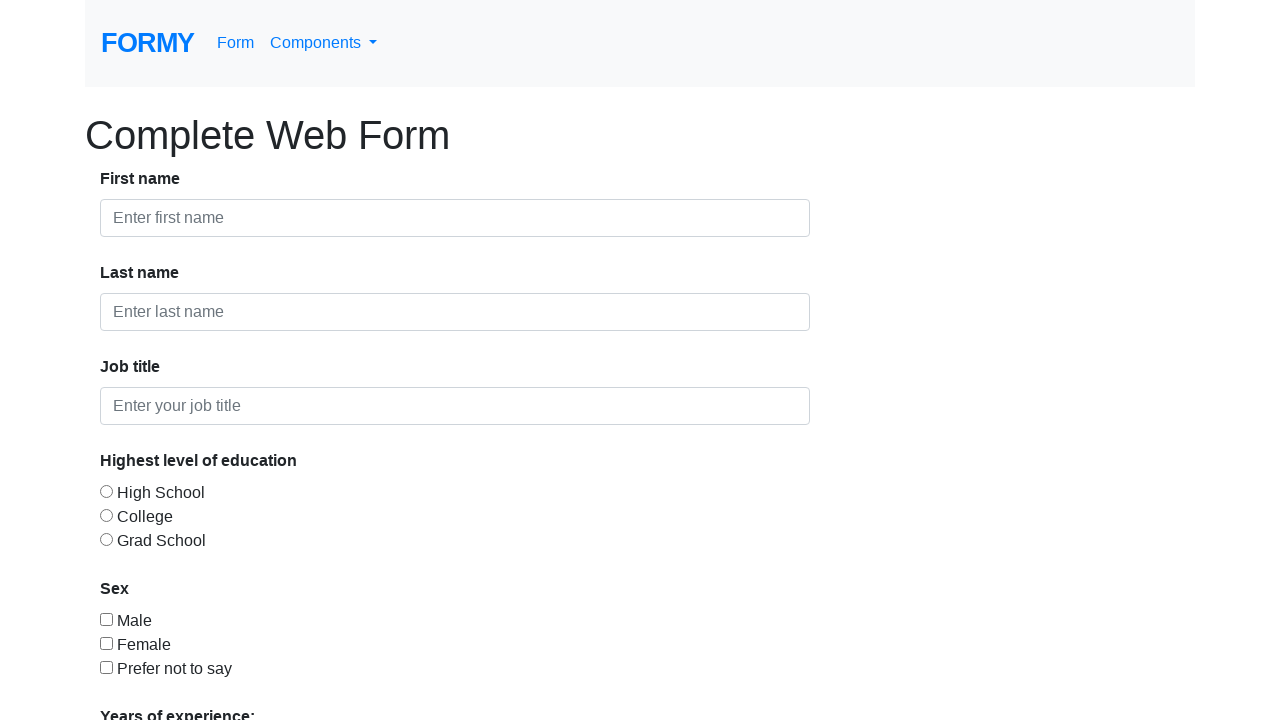

Filled first name field with 'Vasile' on .form-control >> nth=0
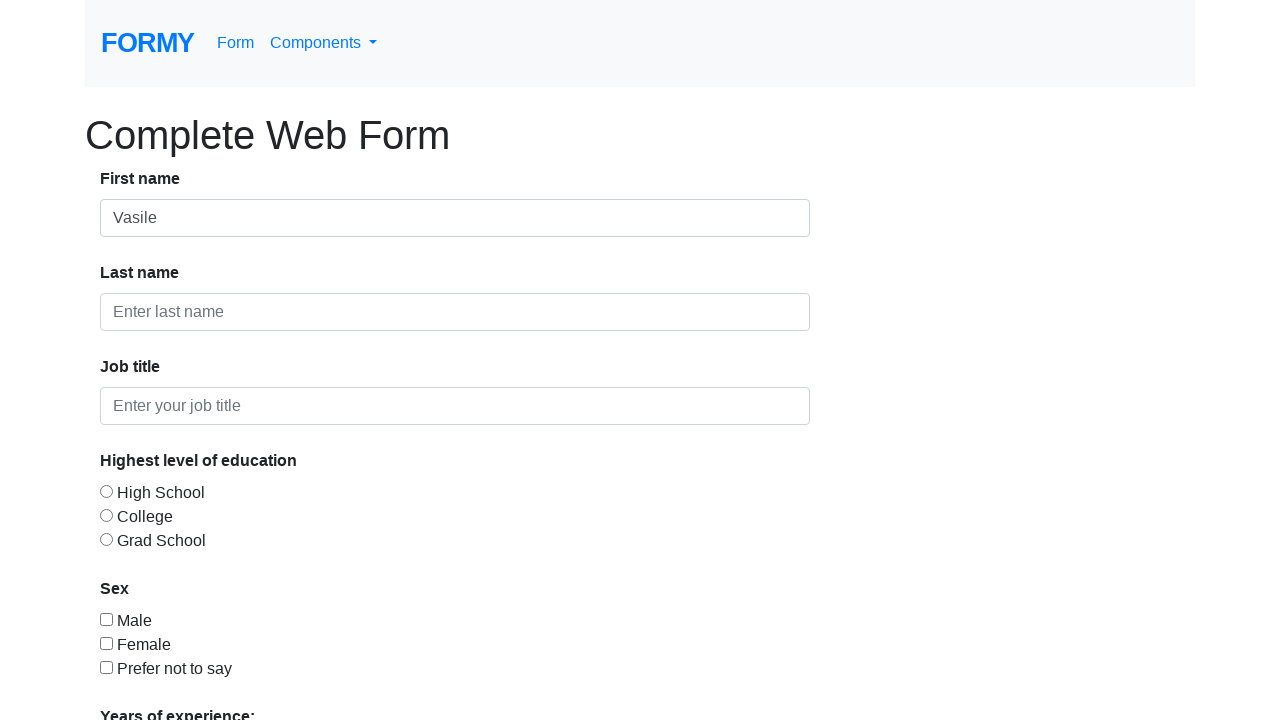

Filled last name field with 'Vlad' on .form-control >> nth=1
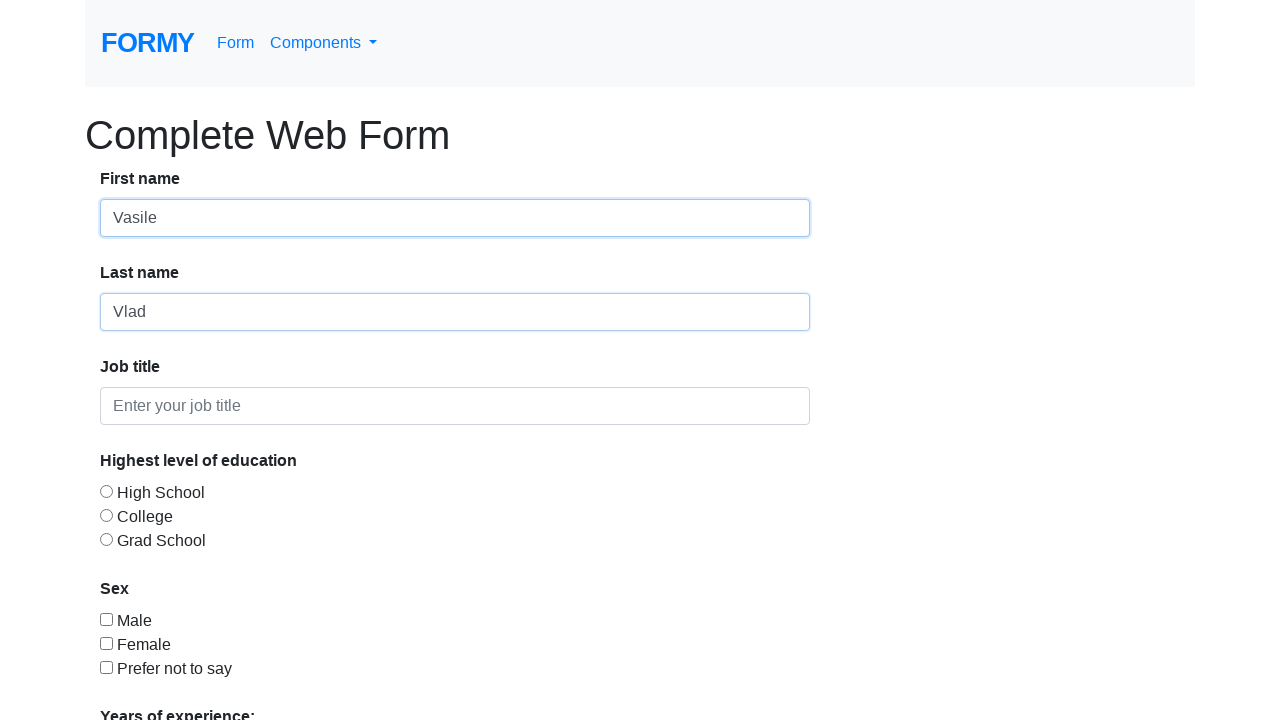

Selected dropdown option by visible text '5-9' on .form-control >> nth=3
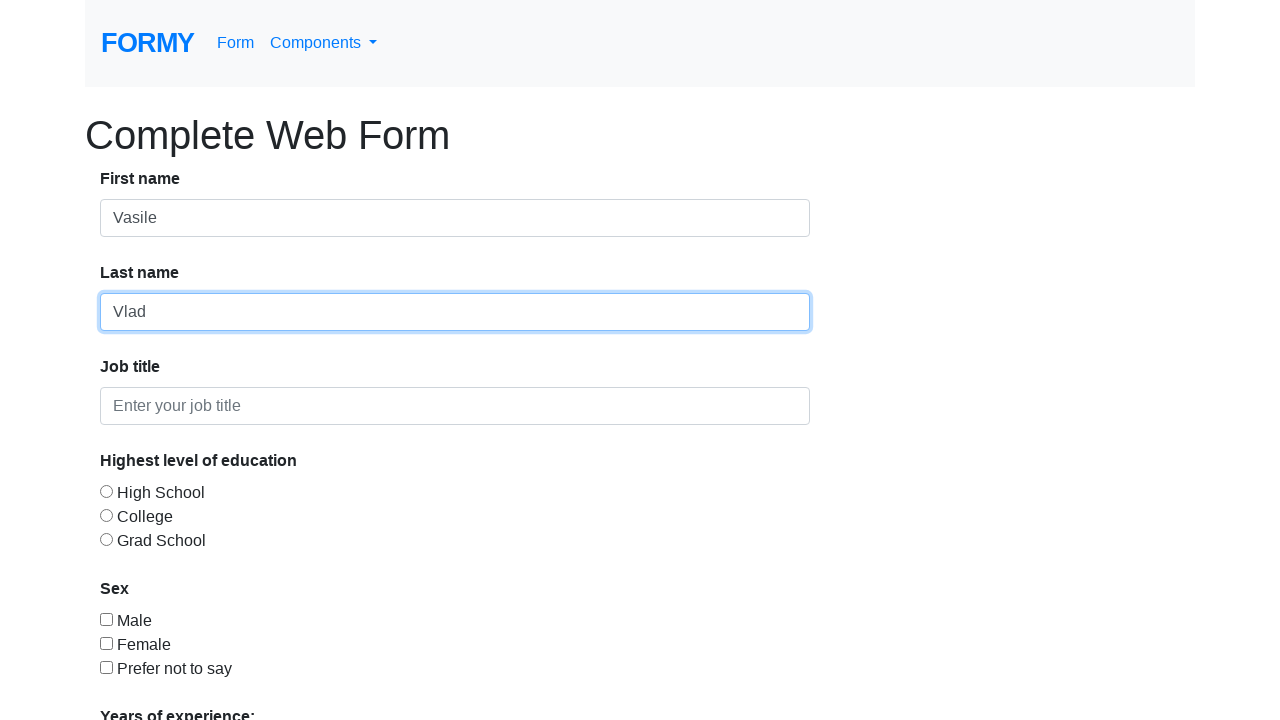

Selected dropdown option by index 1 on .form-control >> nth=3
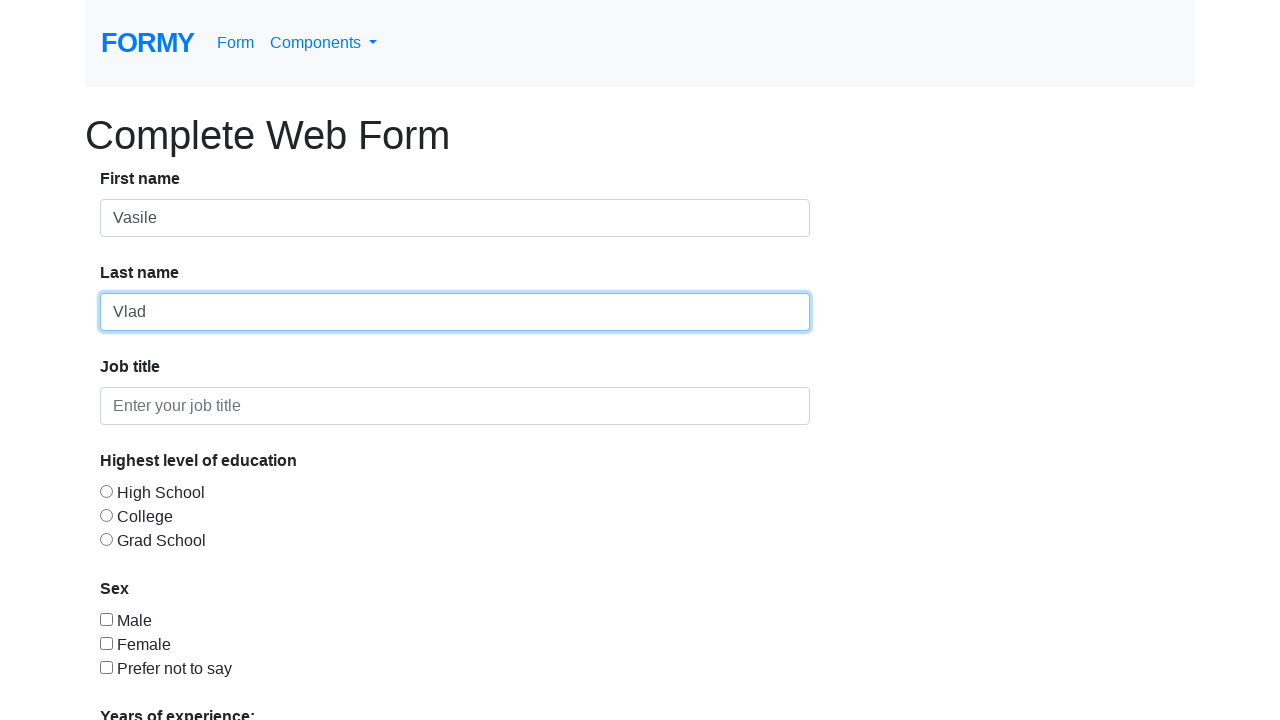

Selected dropdown option by value '1' on .form-control >> nth=3
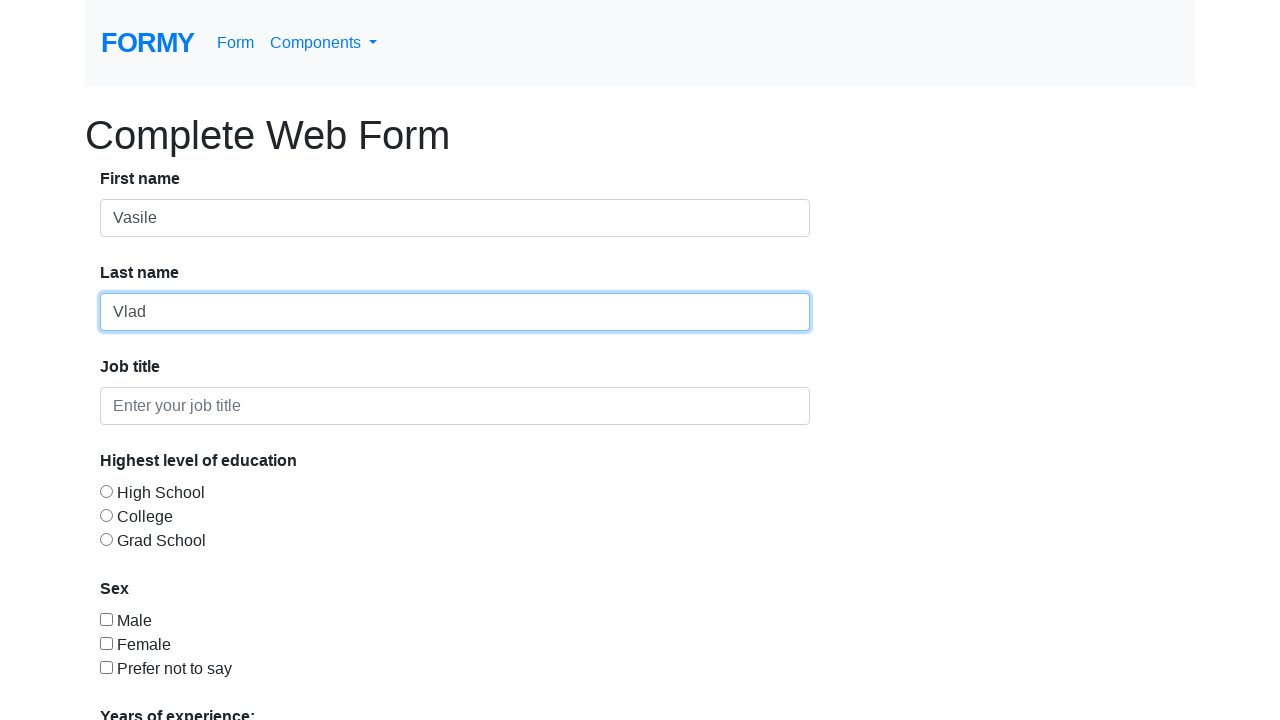

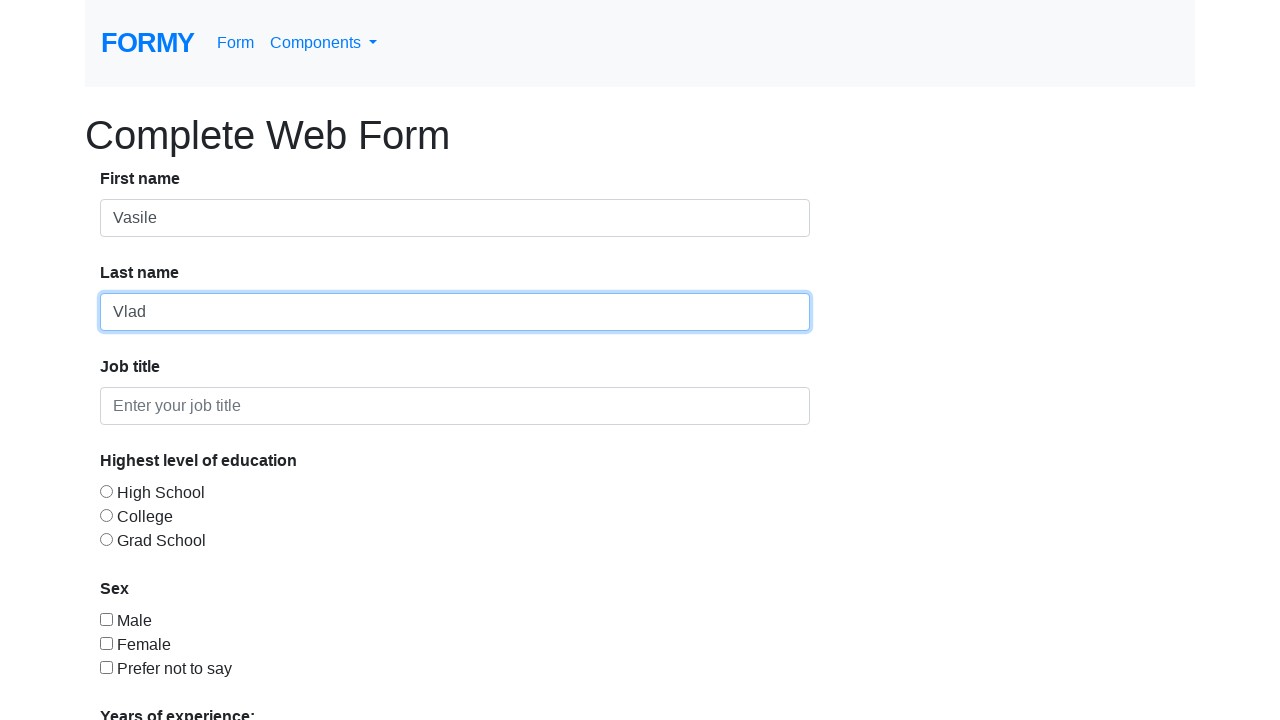